Tests the Contact form modal by filling in email, name and message then submitting

Starting URL: https://www.demoblaze.com/

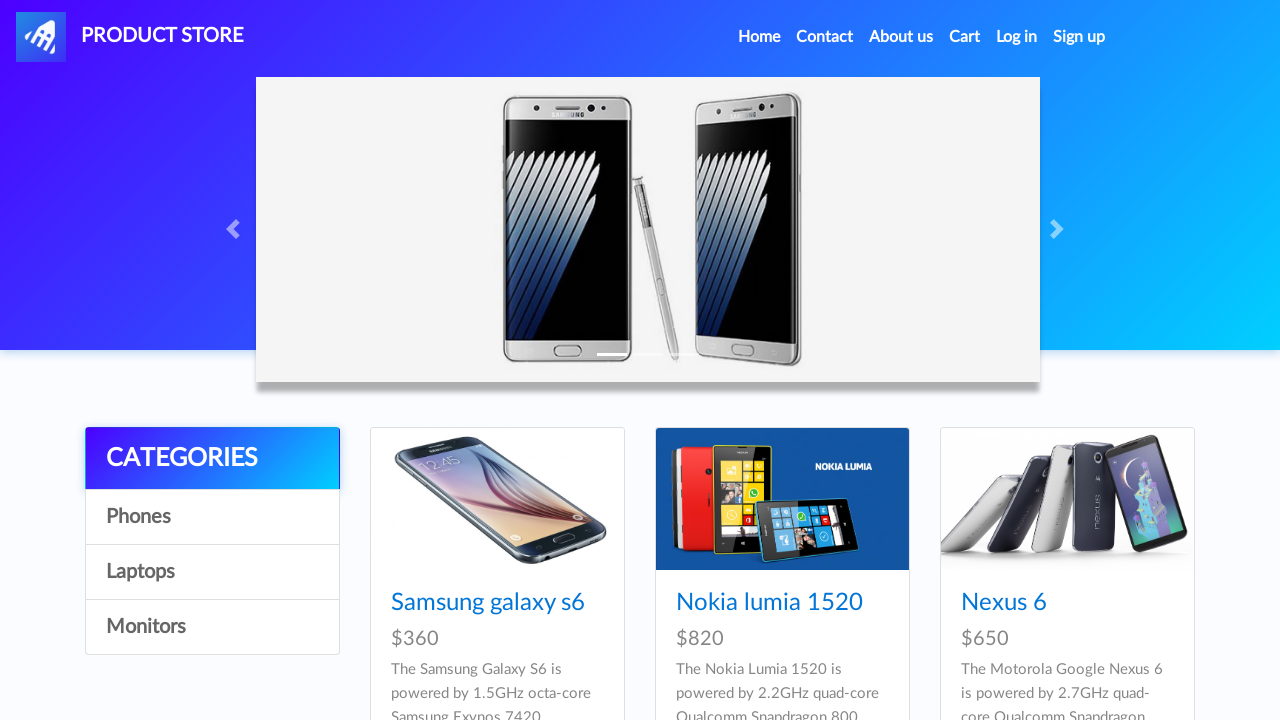

Clicked Contact link in navbar at (825, 37) on #navbarExample a.nav-link:has-text('Contact')
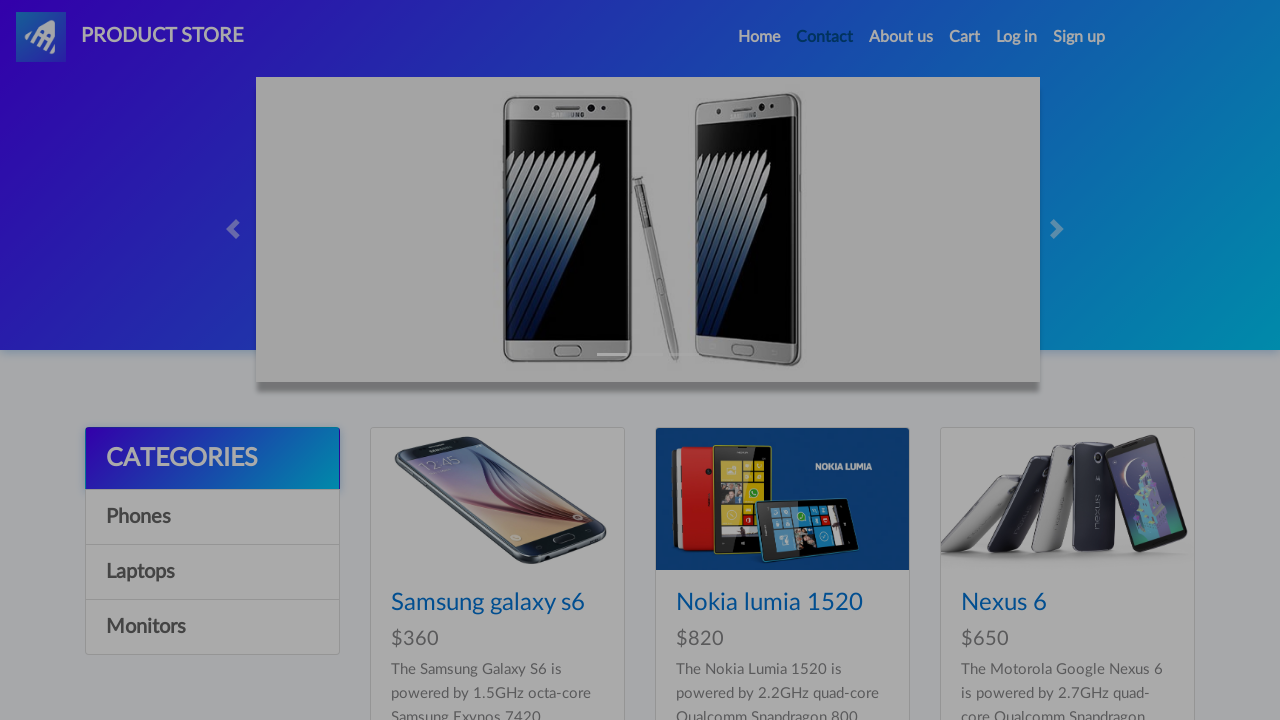

Contact modal loaded and email field is visible
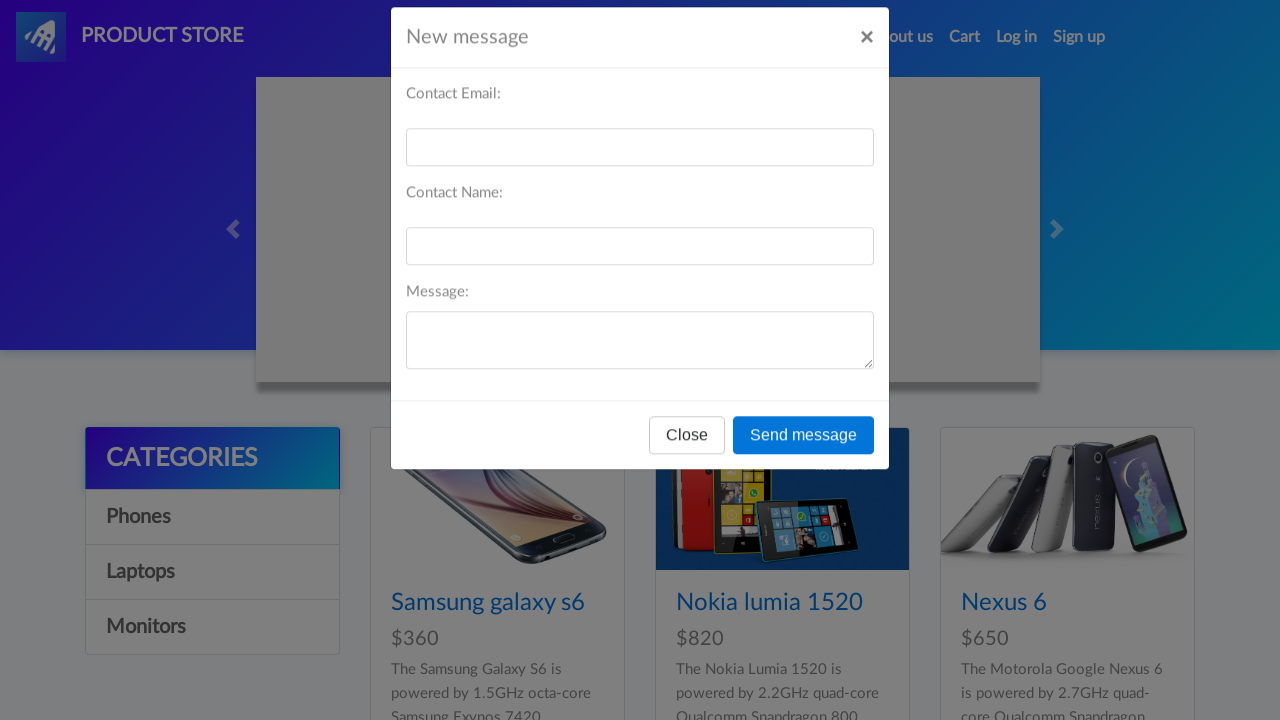

Filled email field with 'contacttest@example.com' on #recipient-email
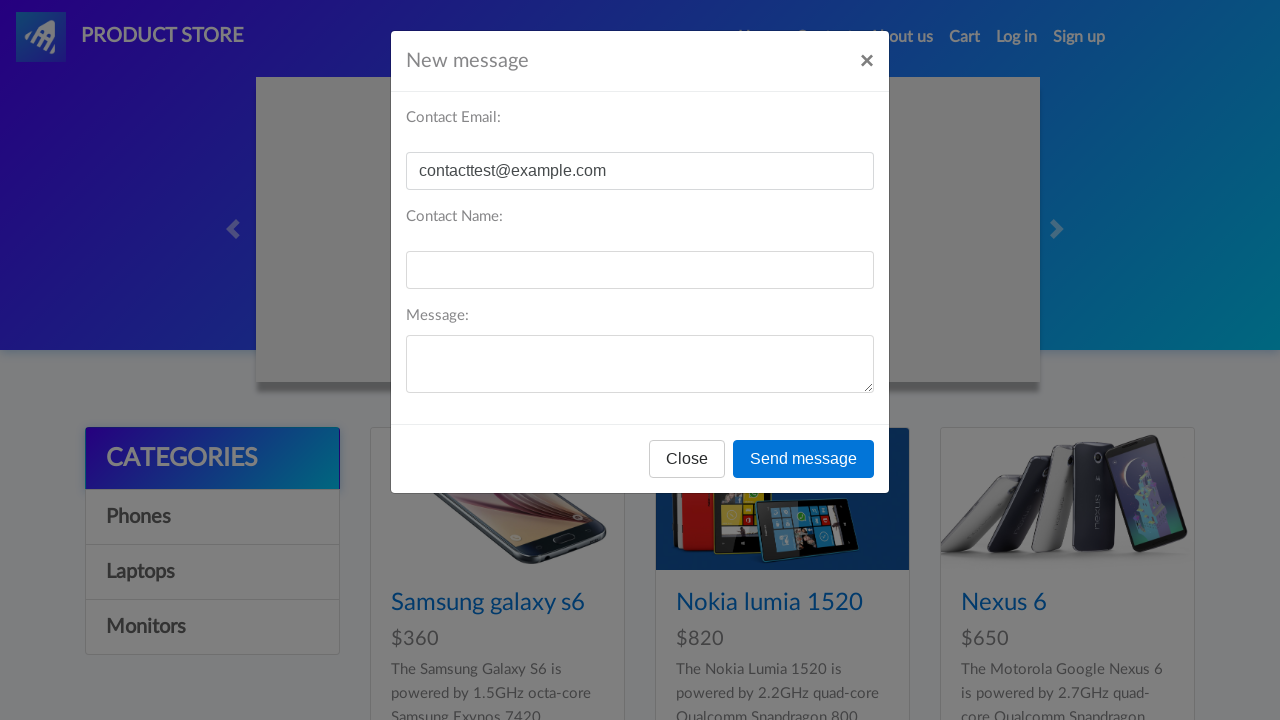

Filled name field with 'TestContact' on #recipient-name
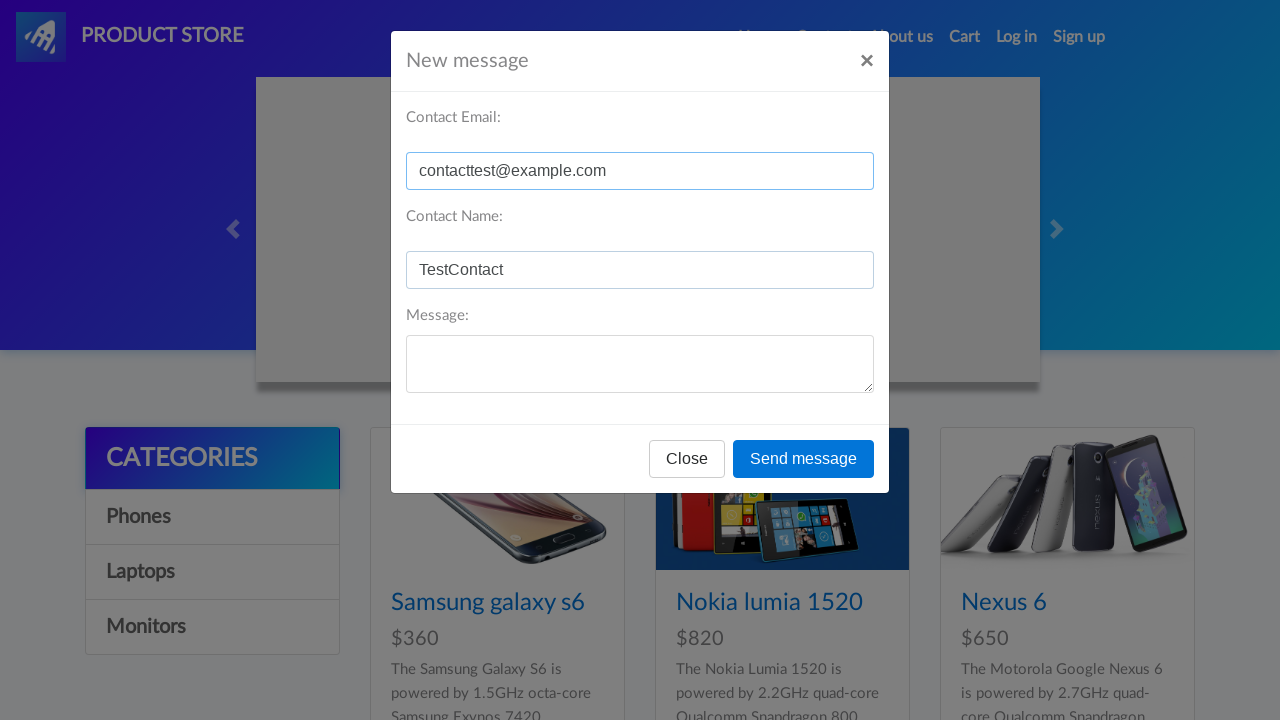

Filled message field with 'Hello, this is a test message' on #message-text
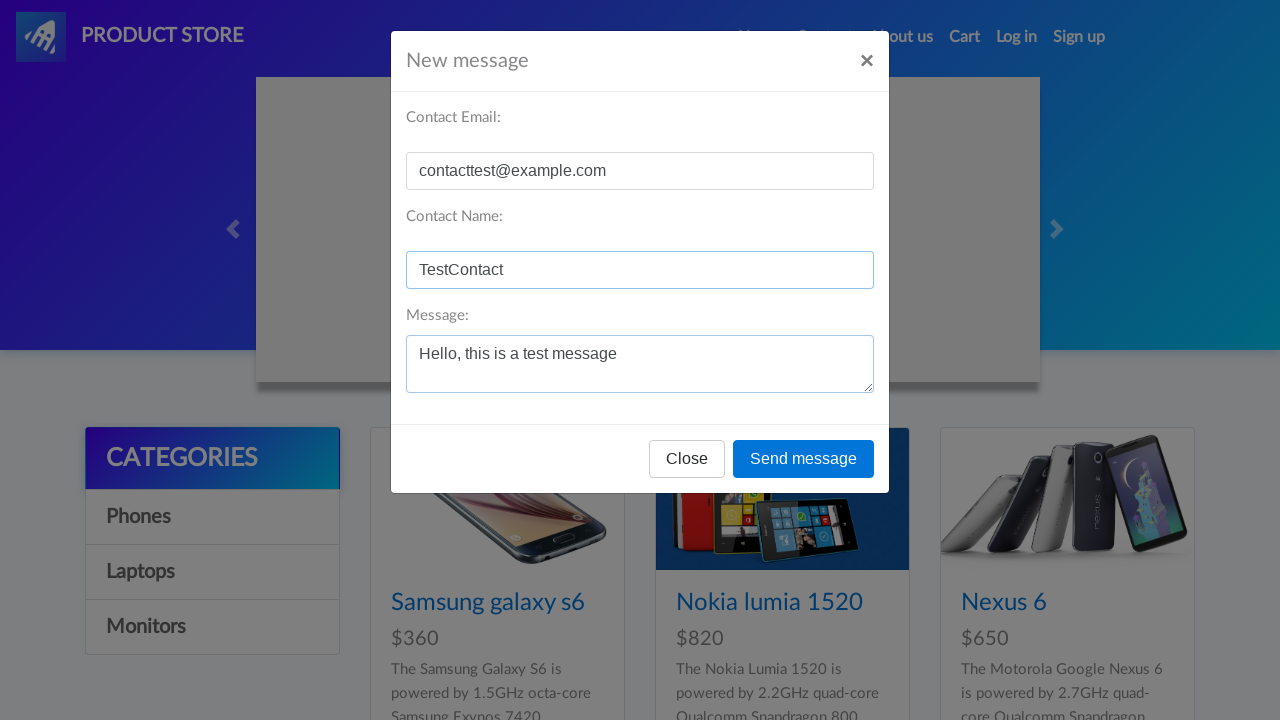

Clicked send button to submit contact form at (804, 459) on button[onclick='send()']
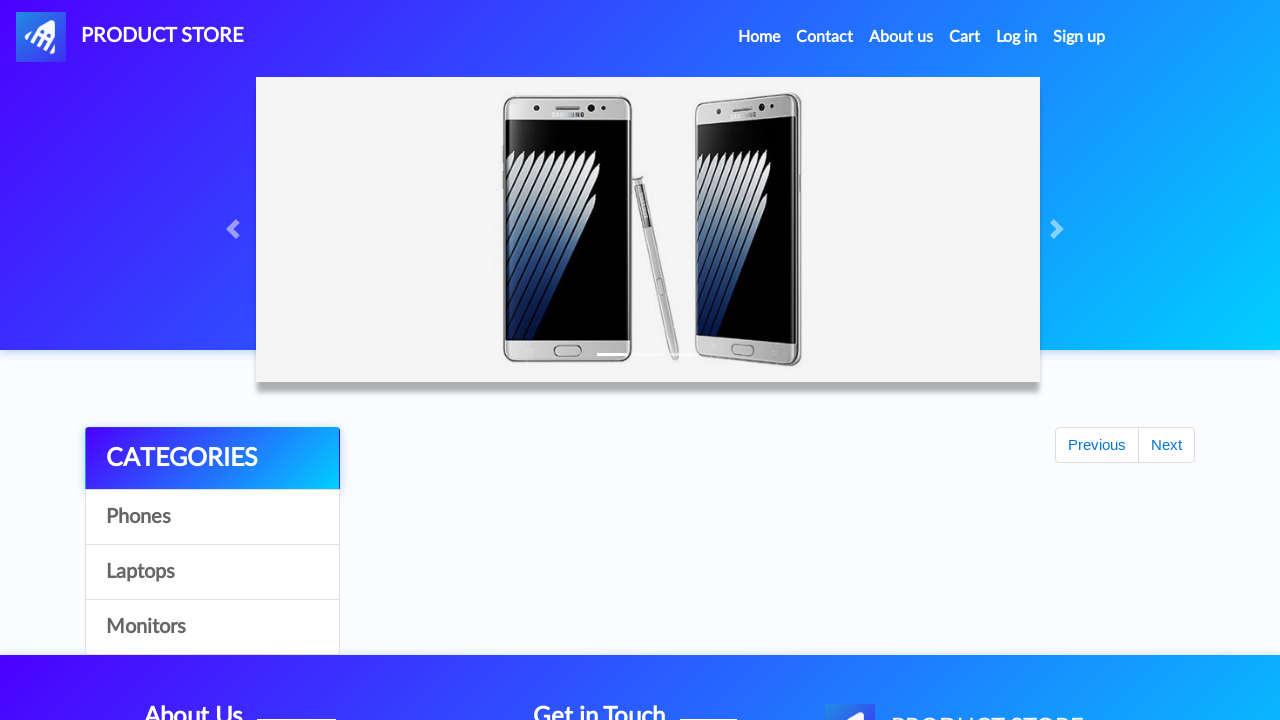

Accepted thank you message alert dialog
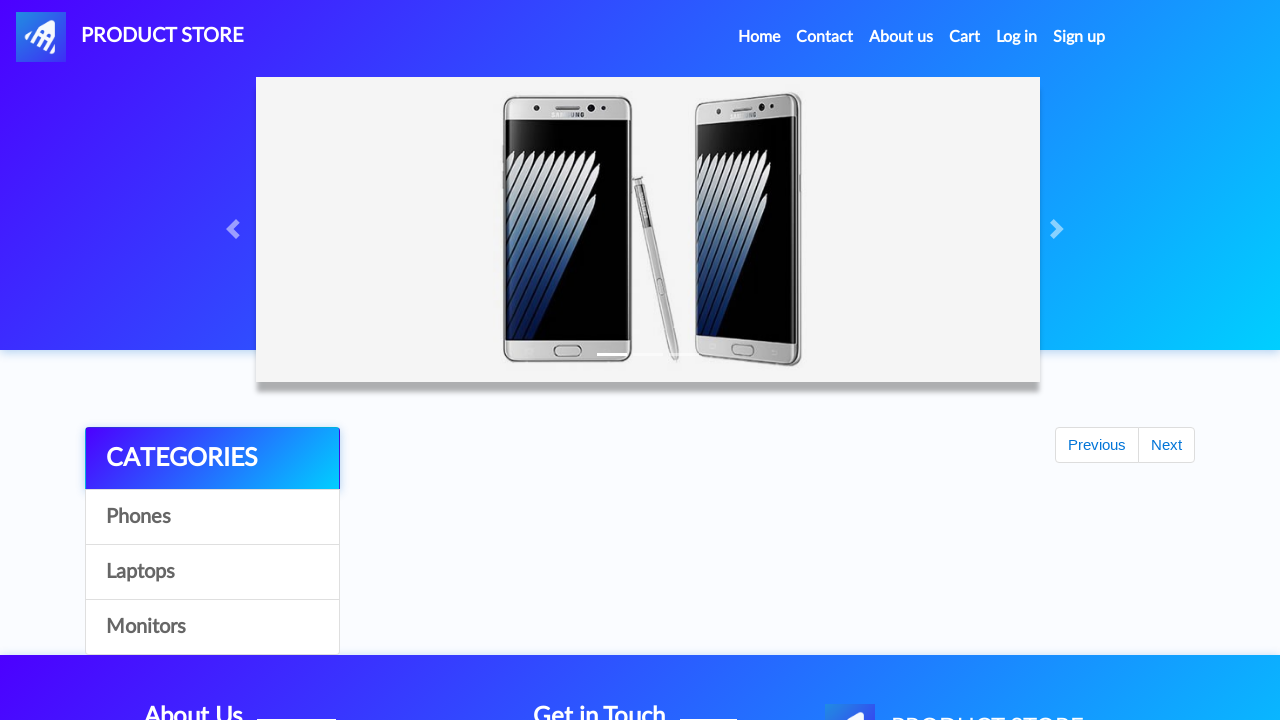

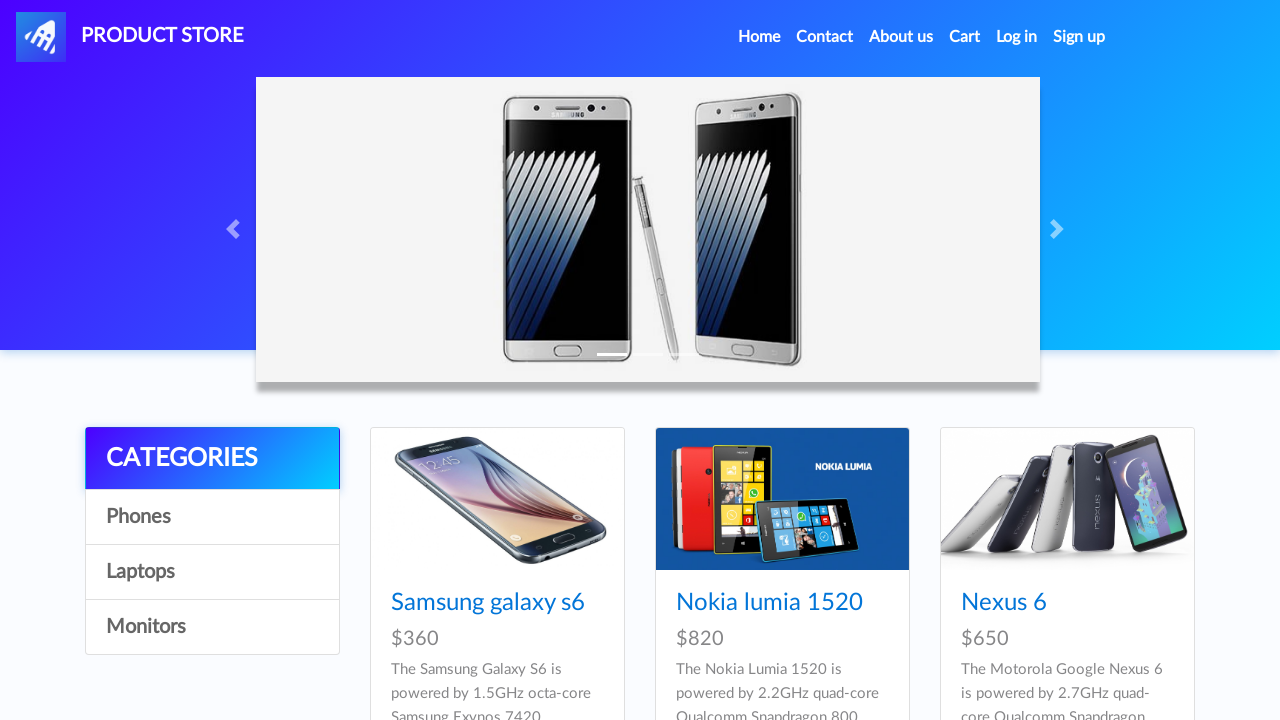